Tests joining a live student session by entering a student name, clicking OK, and navigating through dialogs using keyboard interactions (Tab and Enter keys).

Starting URL: https://live.monetanalytics.com/stu_proc/student.html#

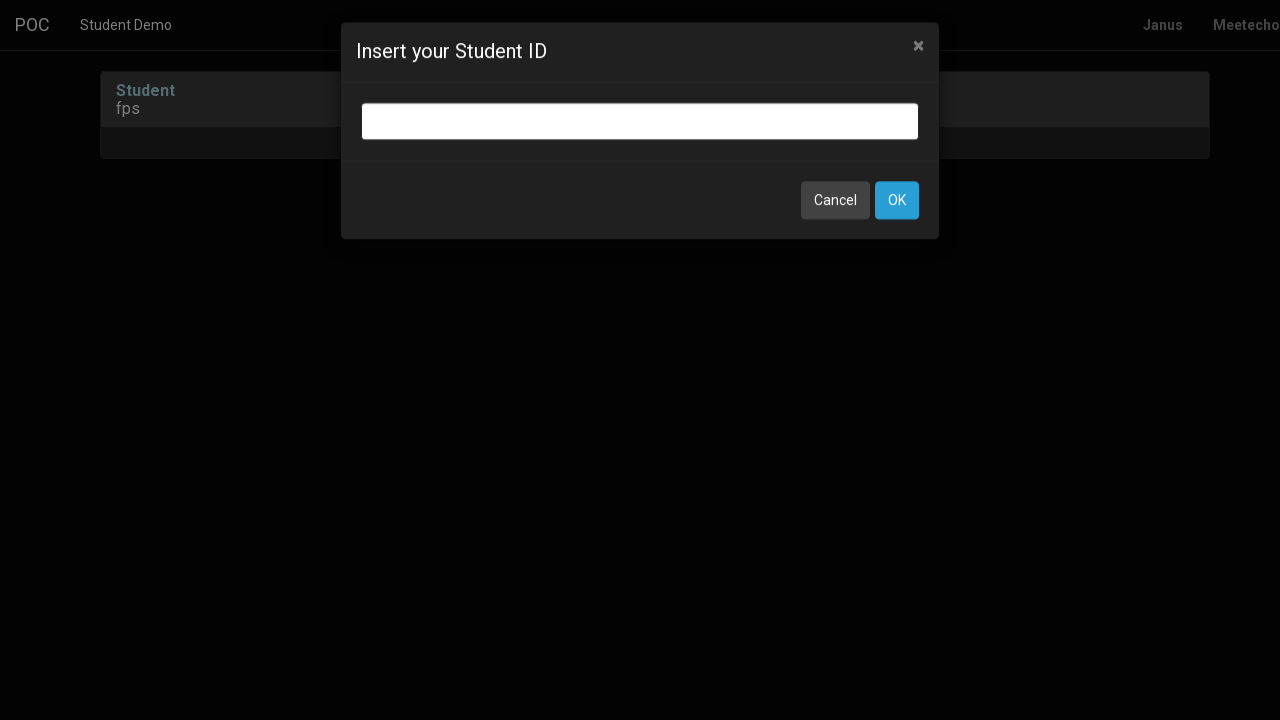

Filled student name input field with 'Student-61' on input.bootbox-input.bootbox-input-text.form-control
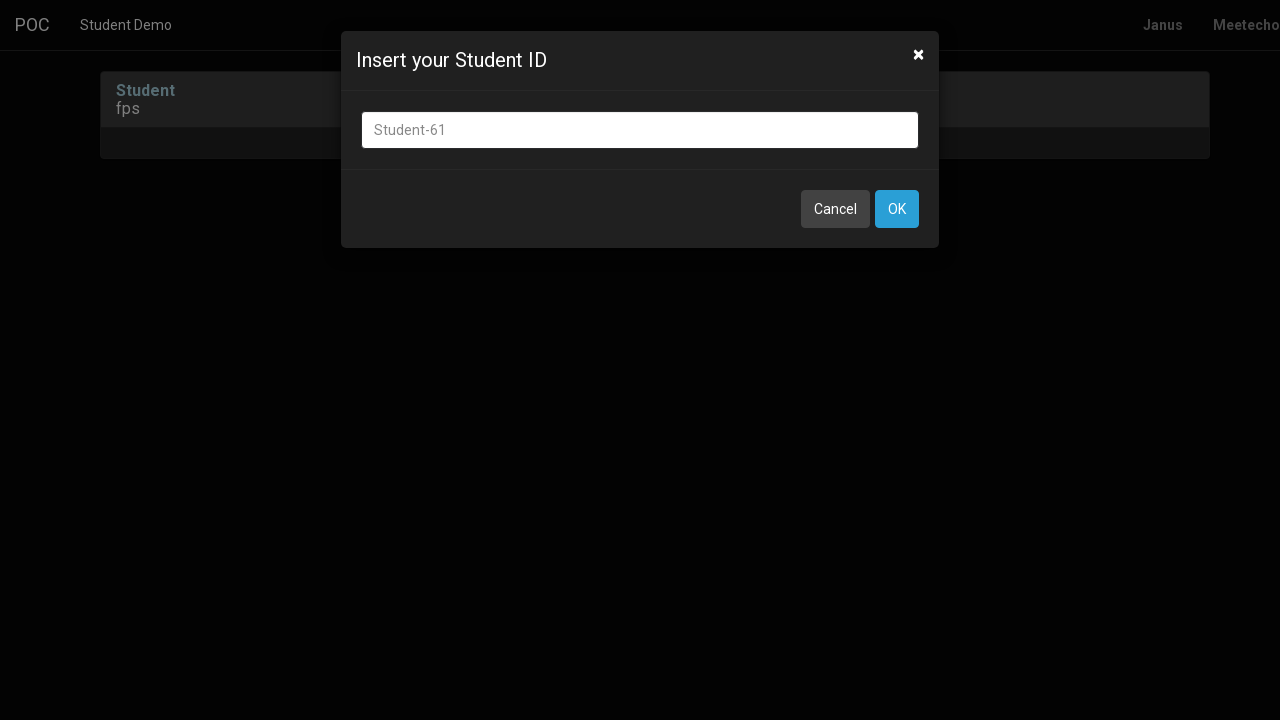

Clicked OK button to confirm student name at (897, 209) on button:has-text('OK')
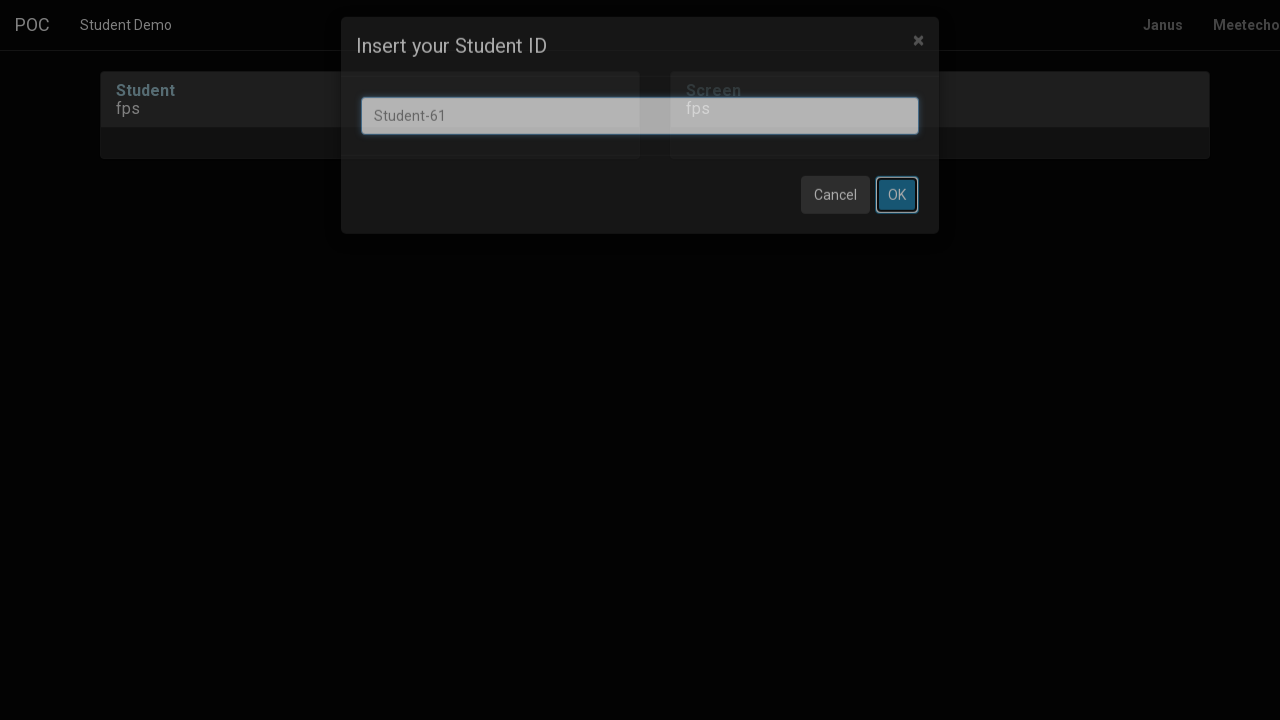

Waited 8 seconds for page to load
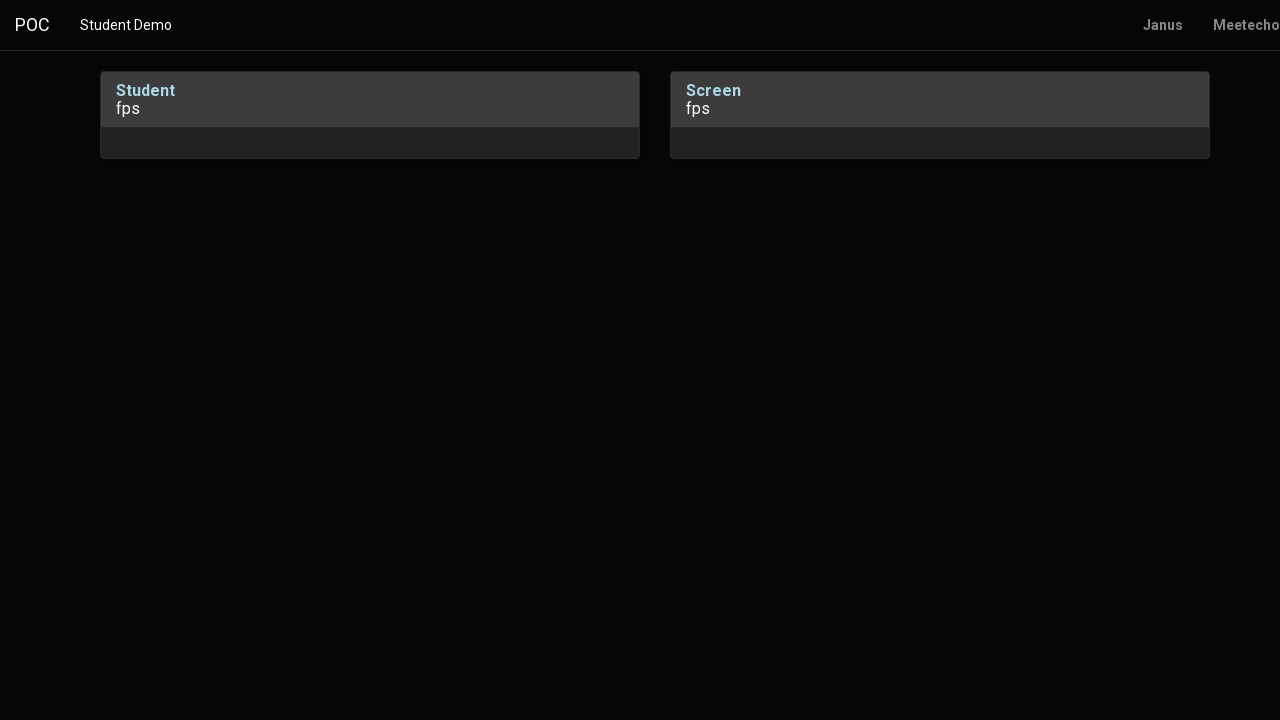

Pressed Tab key to navigate to next element
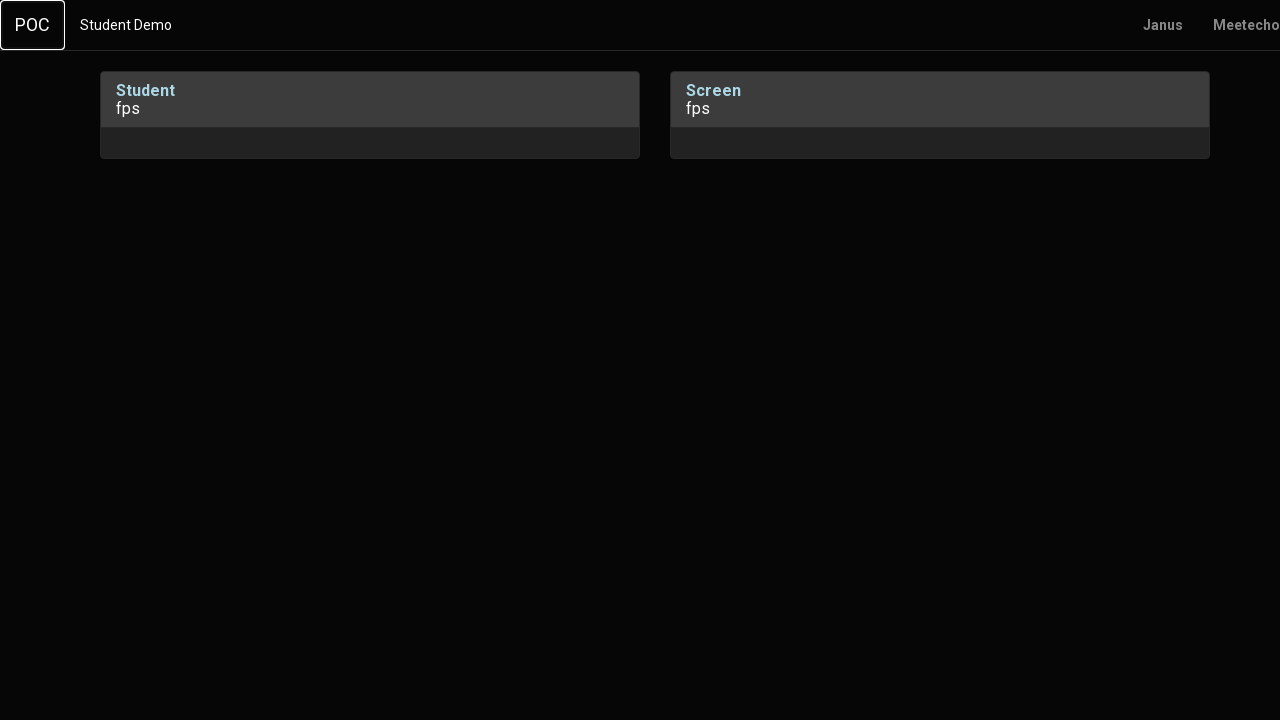

Waited 1 second before pressing Enter
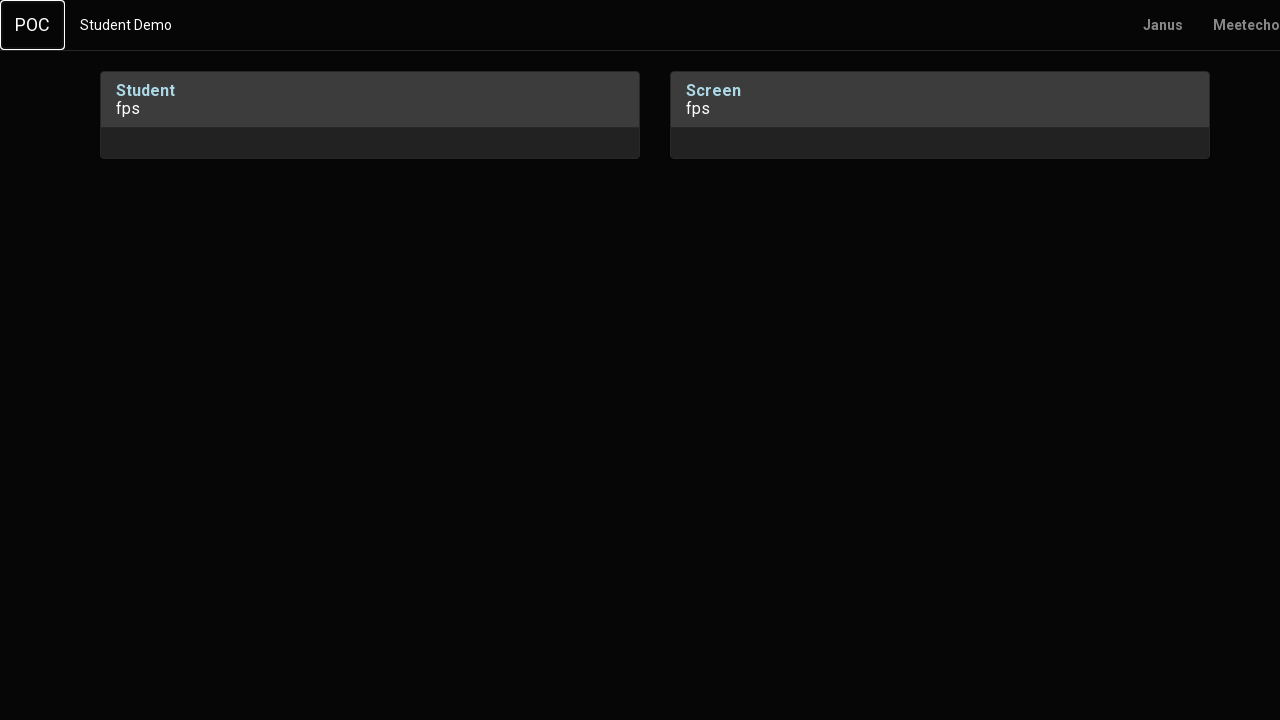

Pressed Enter key to confirm selection
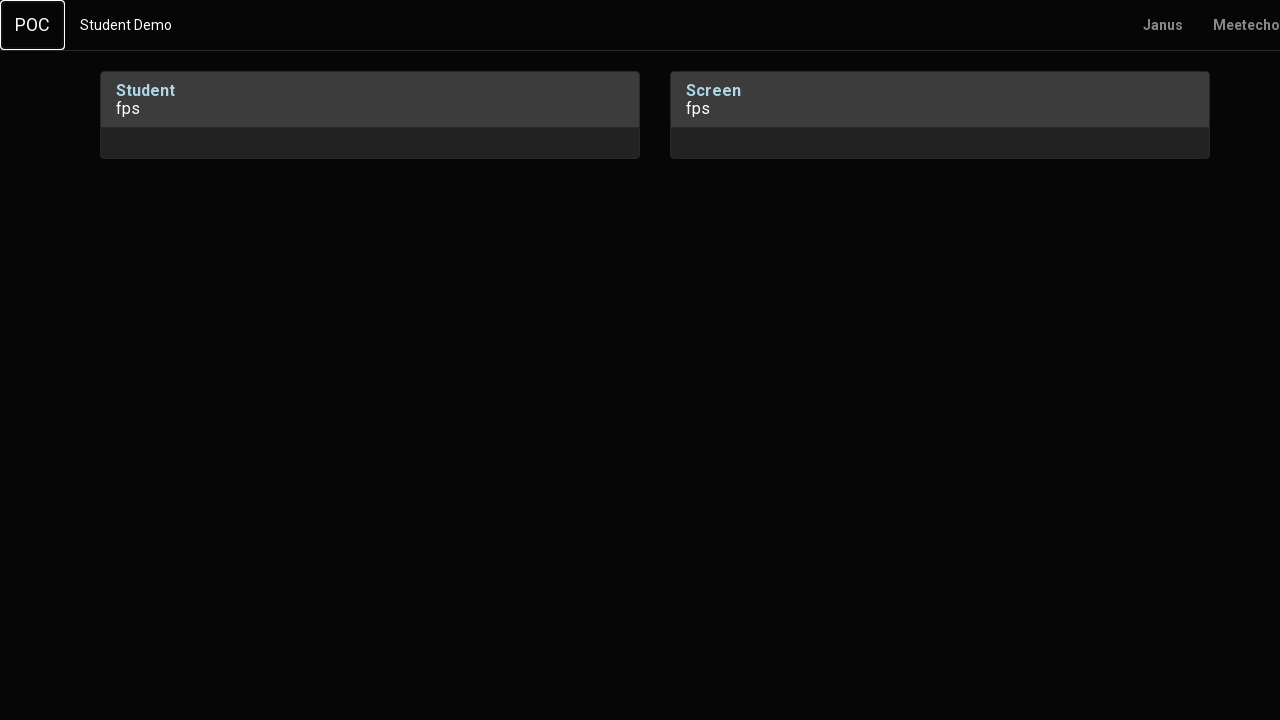

Waited 2 seconds before continuing navigation
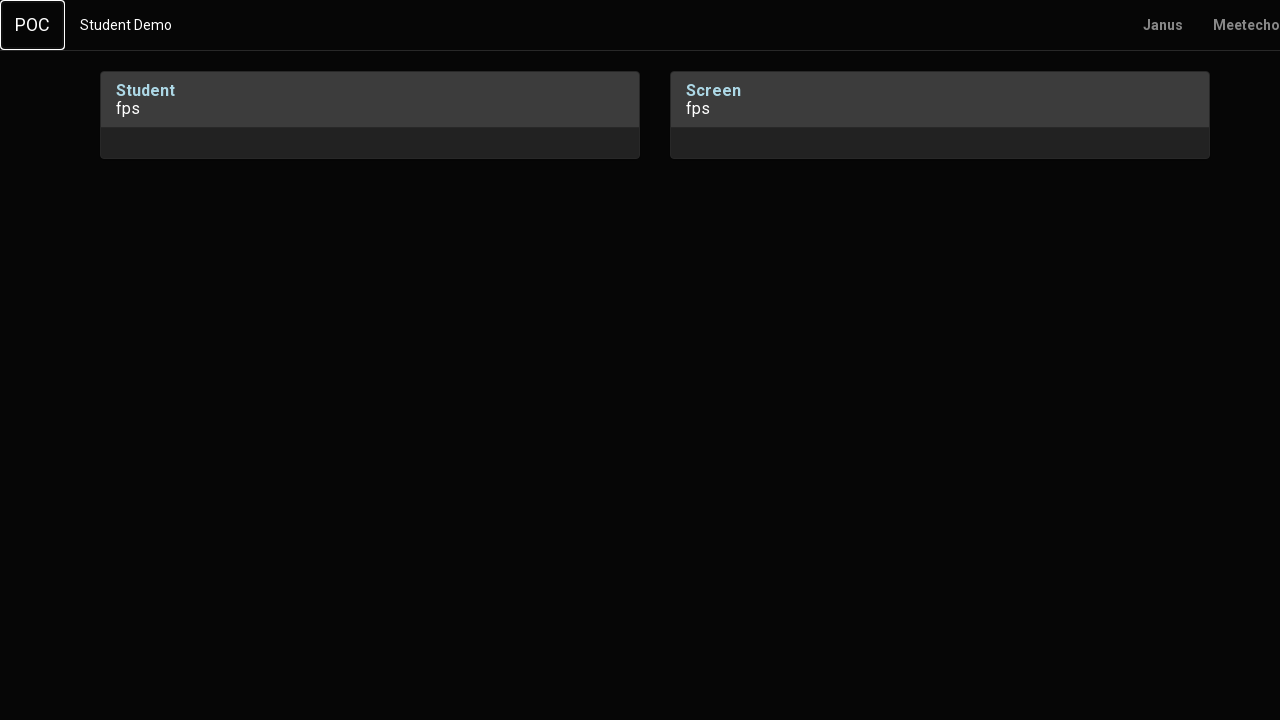

Pressed Tab key to navigate to next element
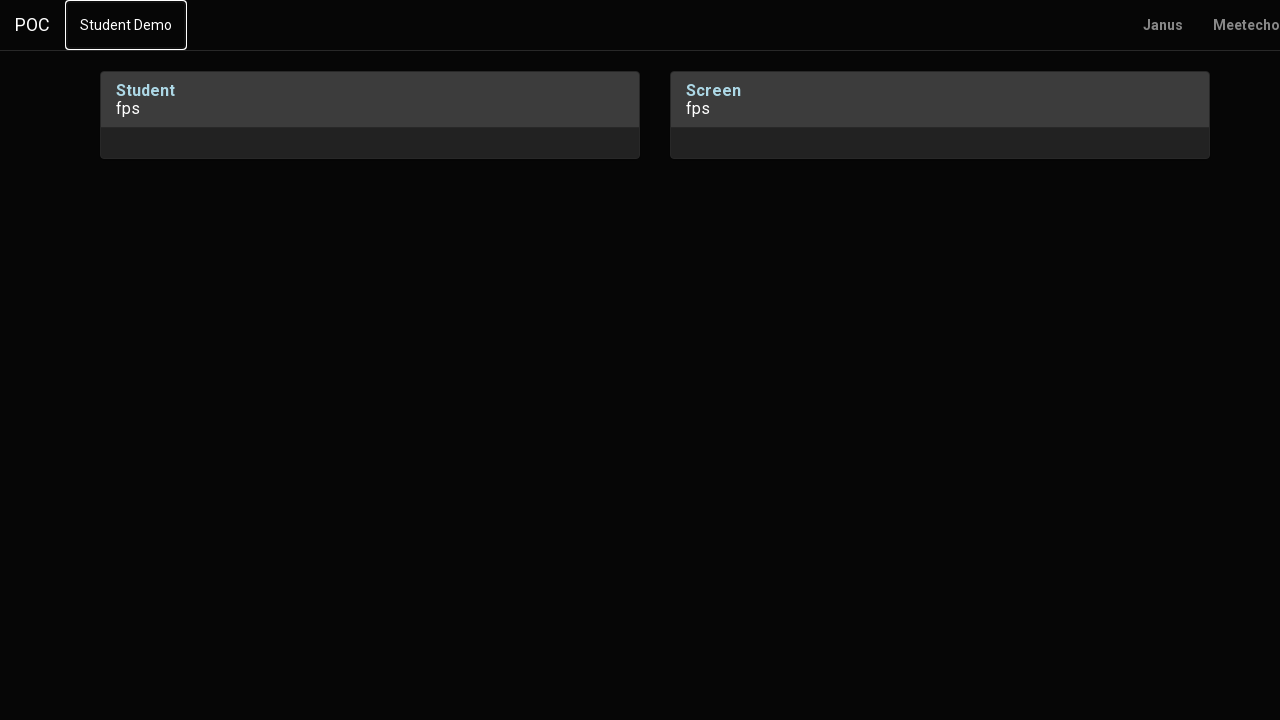

Waited 1 second before pressing Tab again
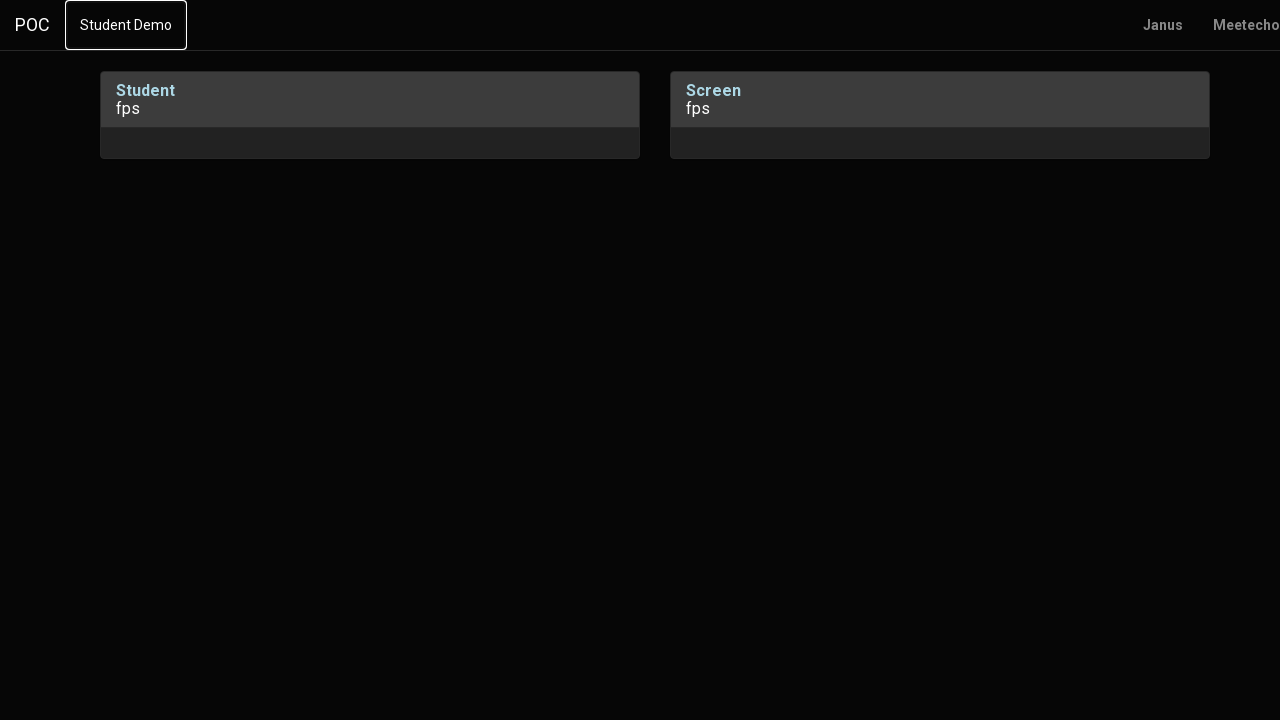

Pressed Tab key to navigate to next element
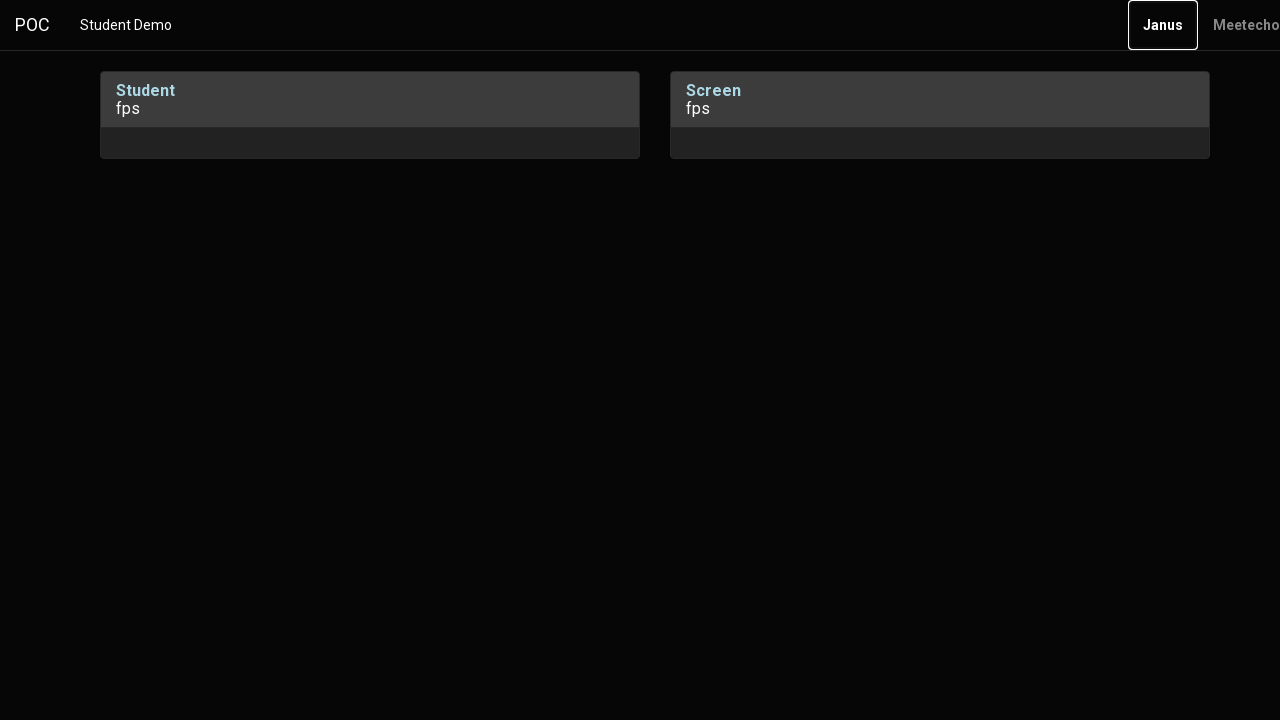

Waited 2 seconds before final Enter key press
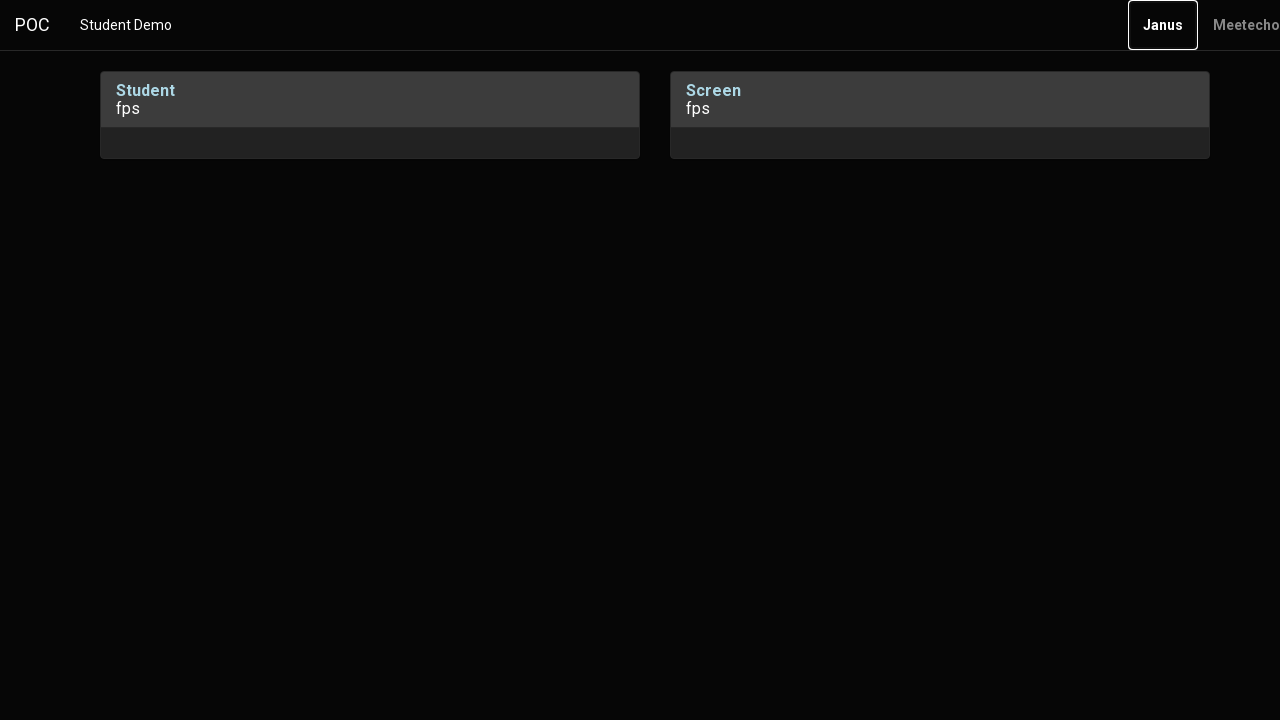

Pressed Enter key to confirm and proceed to live session
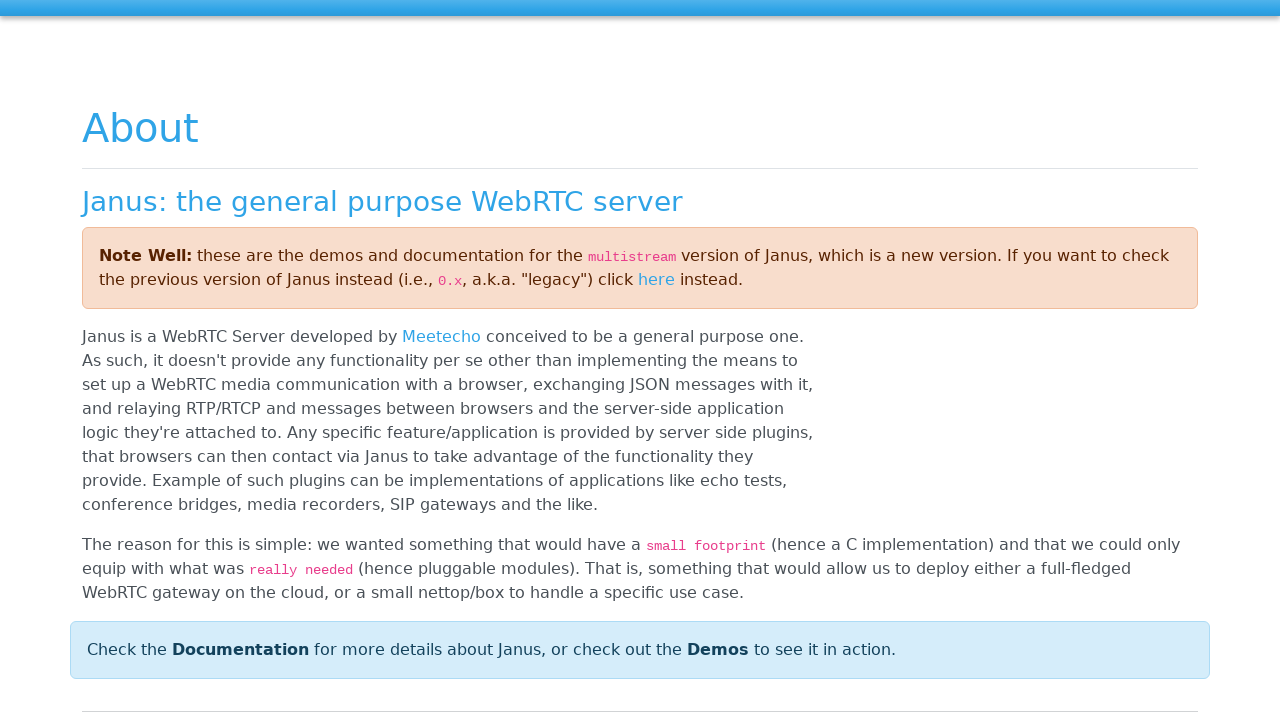

Waited 5 seconds for live student session to establish
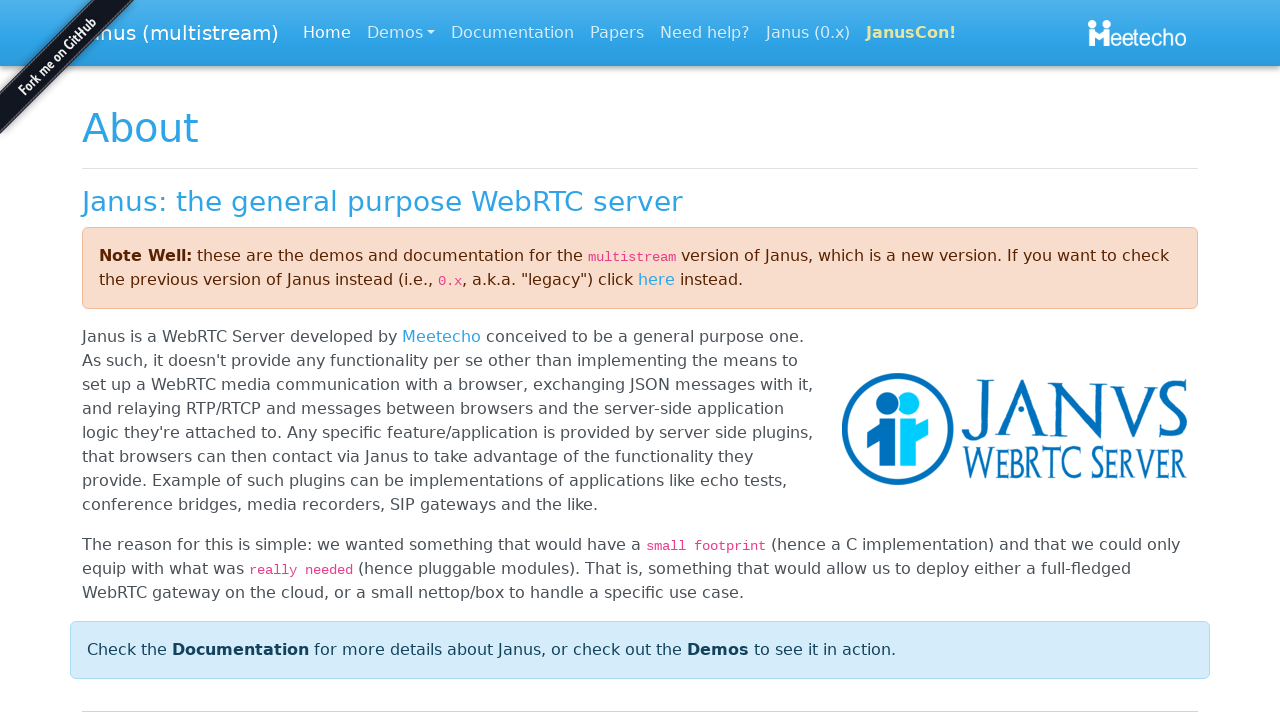

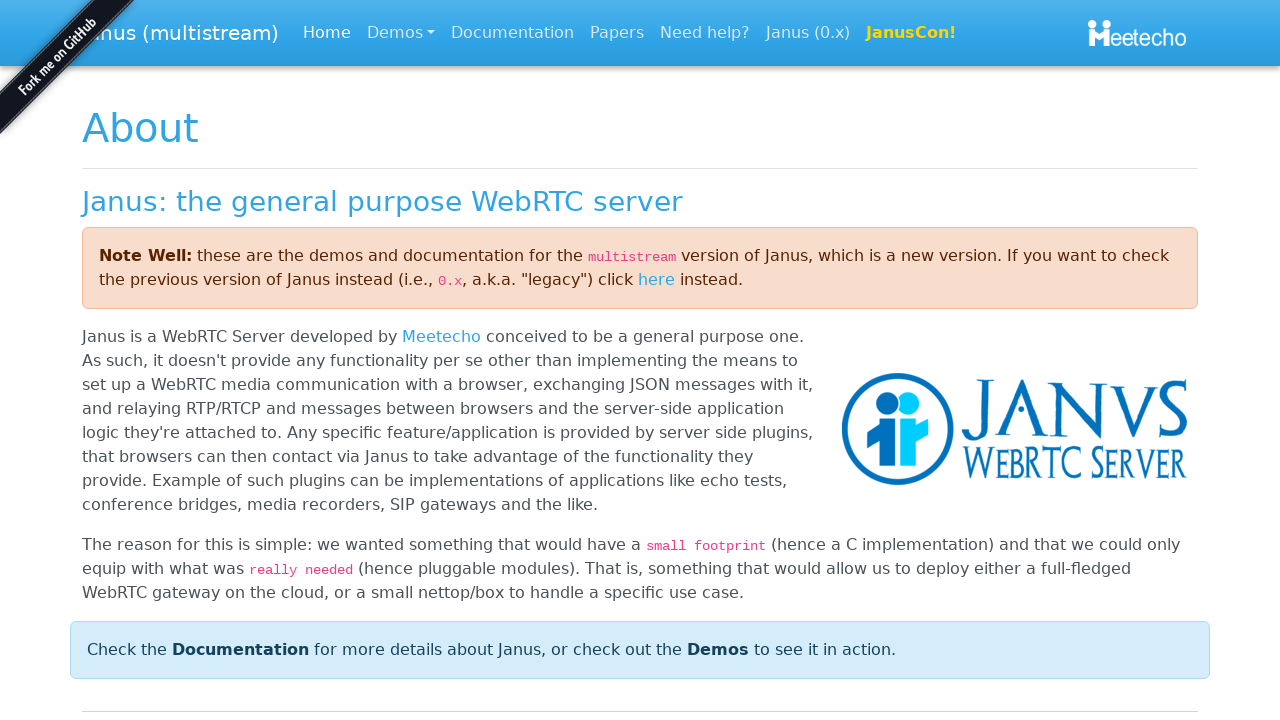